Tests JavaScript alert, confirm, and prompt dialog handling by clicking buttons that trigger different types of alerts and interacting with them (accepting alerts, entering text in prompts).

Starting URL: https://www.hyrtutorials.com/p/alertsdemo.html

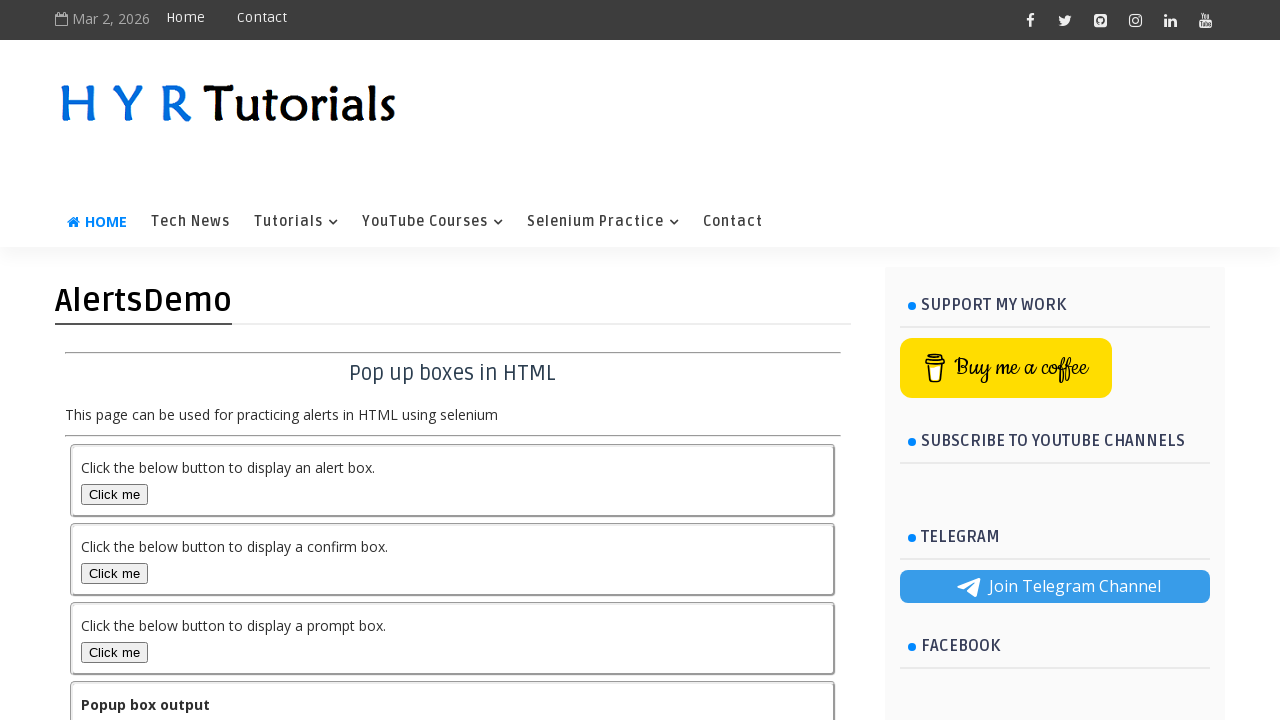

Set up dialog handler to accept simple alert
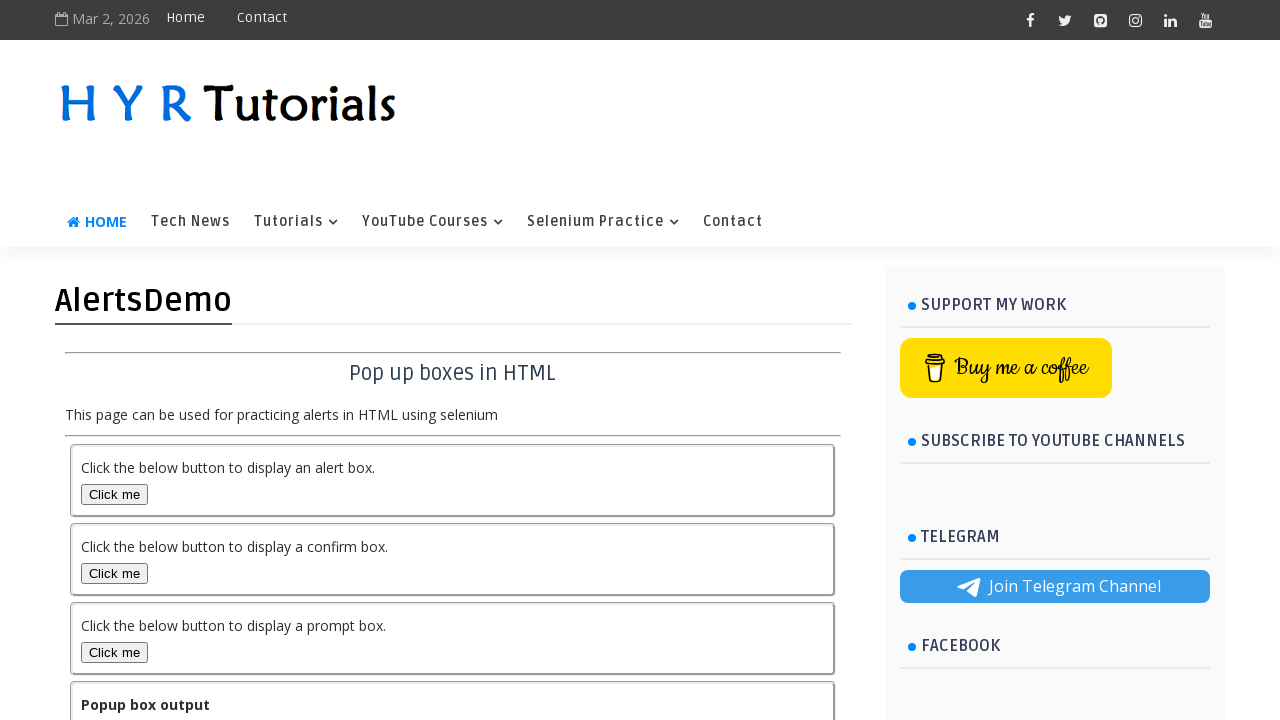

Clicked button to trigger JavaScript alert dialog at (114, 494) on button#alertBox
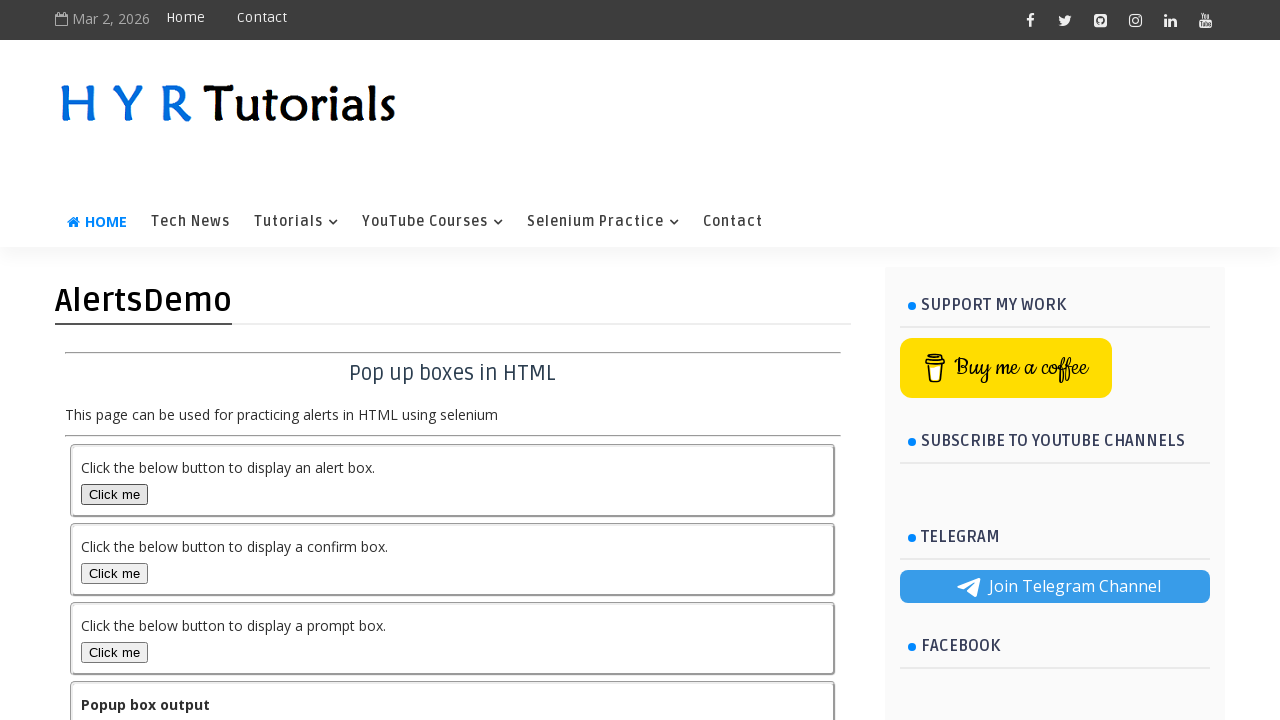

Waited for alert dialog to be processed
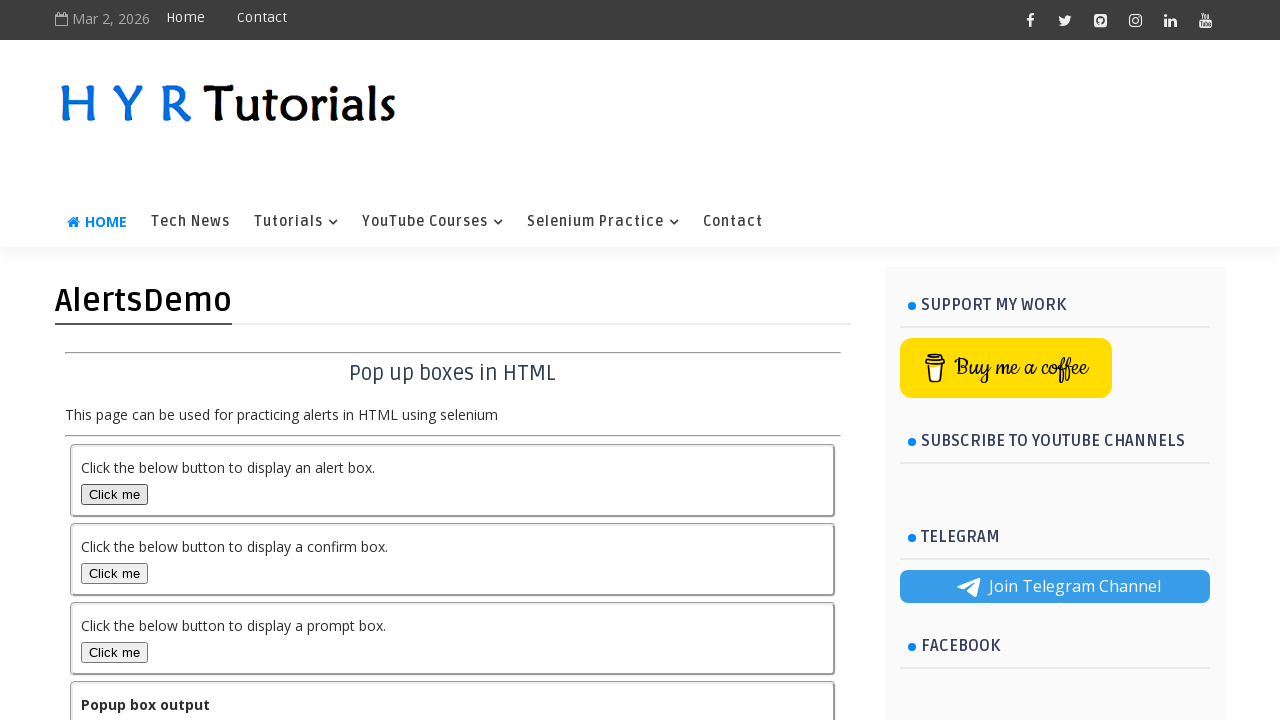

Set up dialog handler to accept confirm dialog
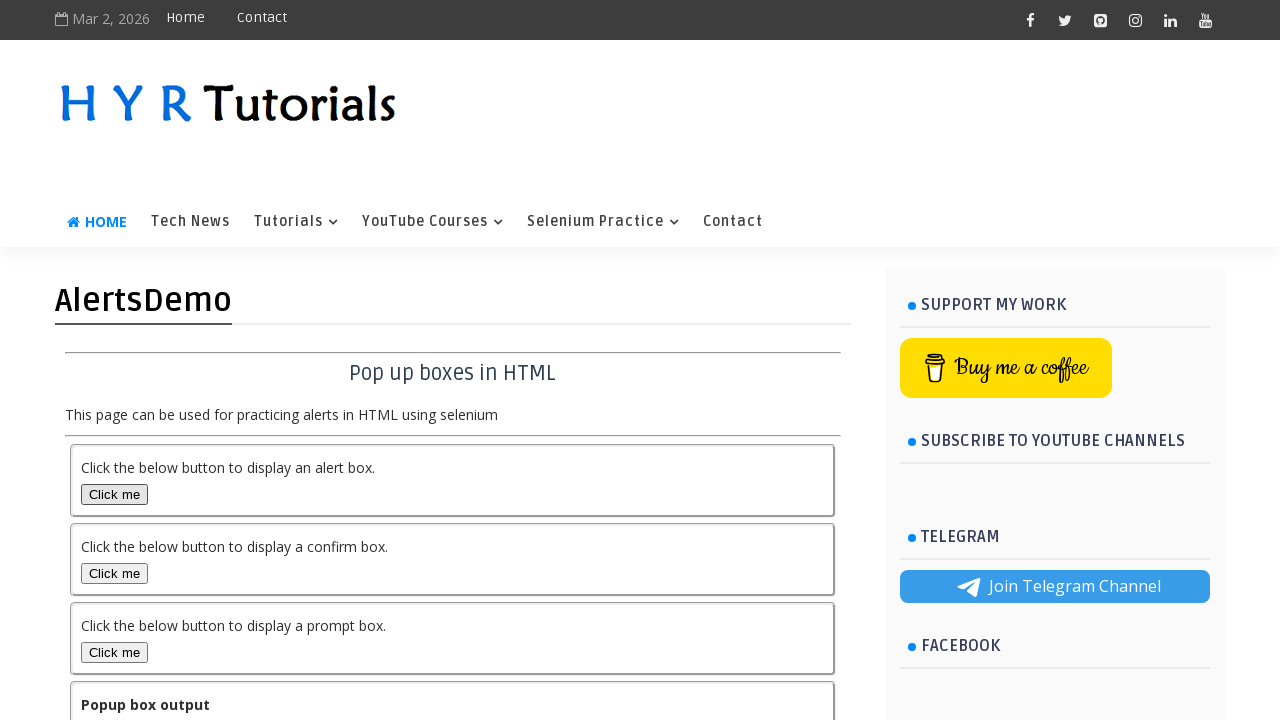

Clicked button to trigger JavaScript confirm dialog at (114, 573) on button#confirmBox
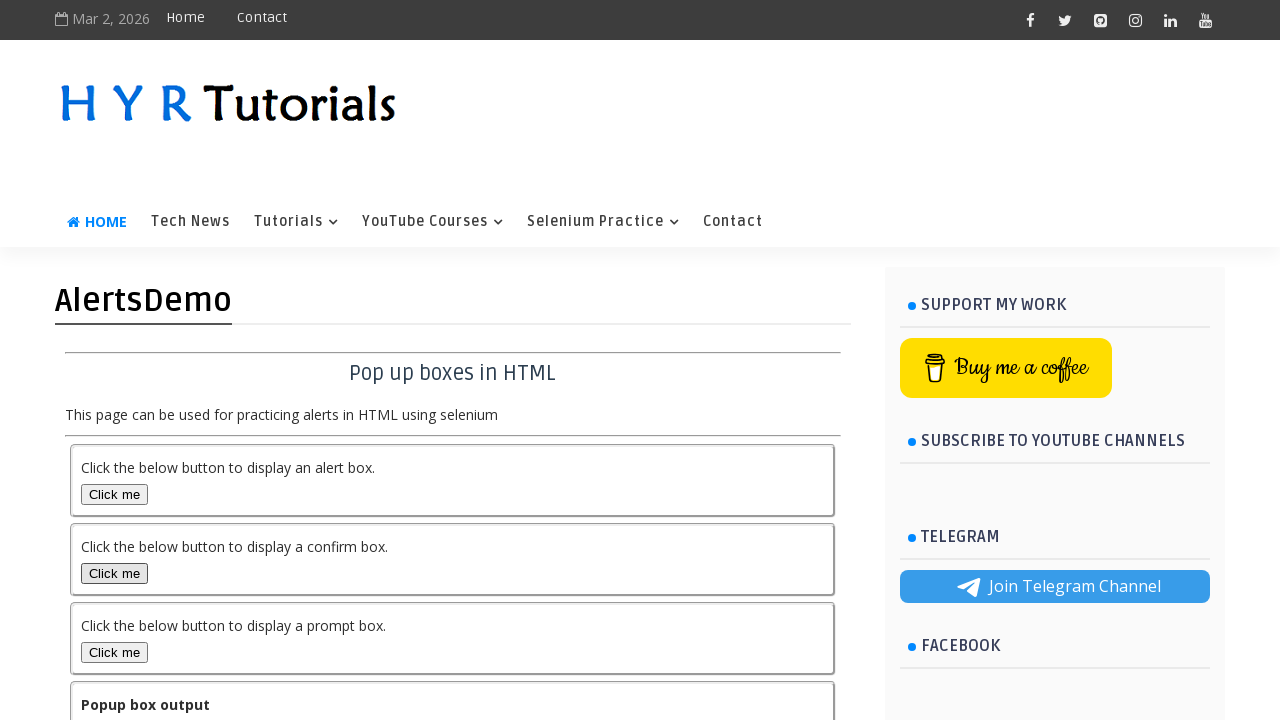

Waited for confirm dialog to be processed
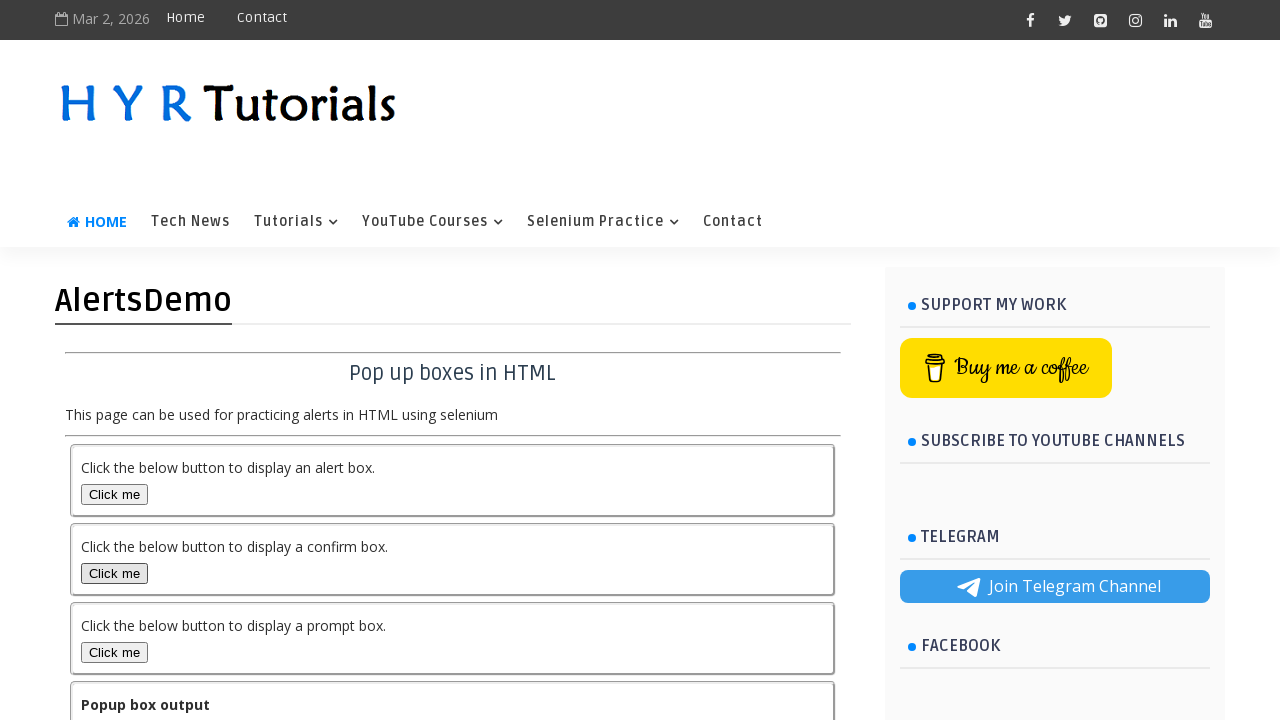

Set up dialog handler to enter text in prompt and accept
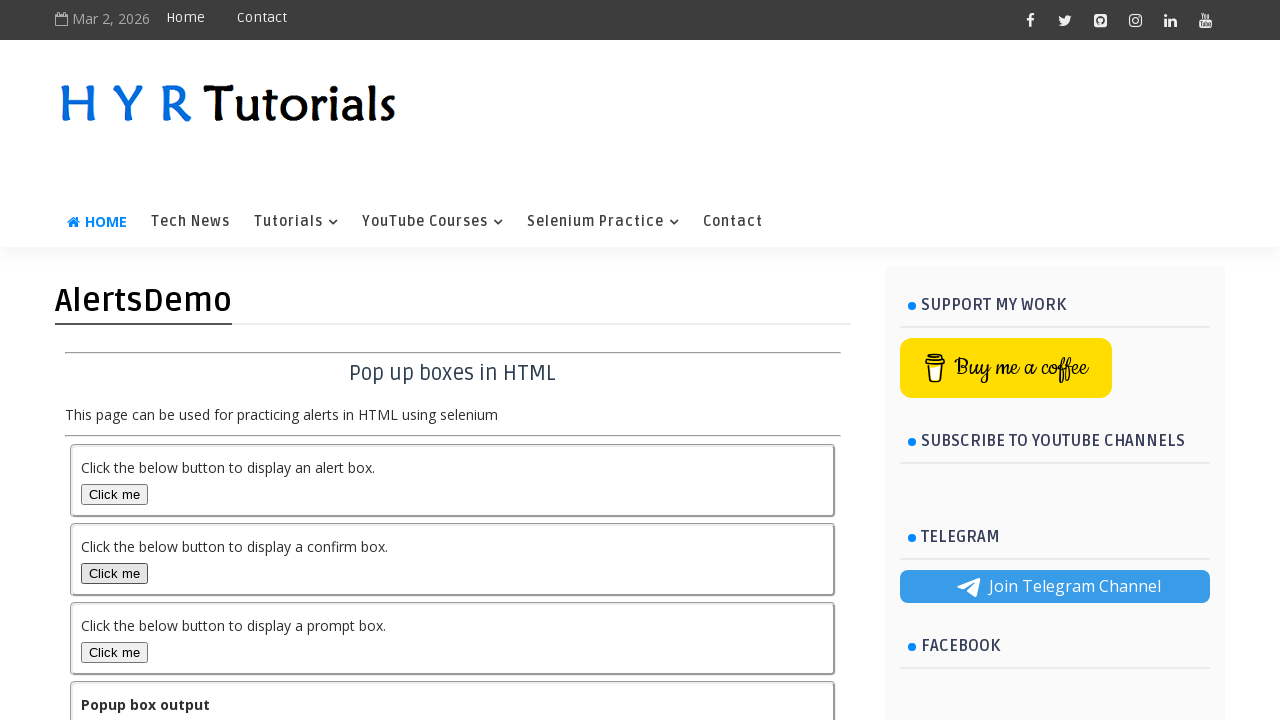

Clicked button to trigger JavaScript prompt dialog at (114, 652) on #promptBox
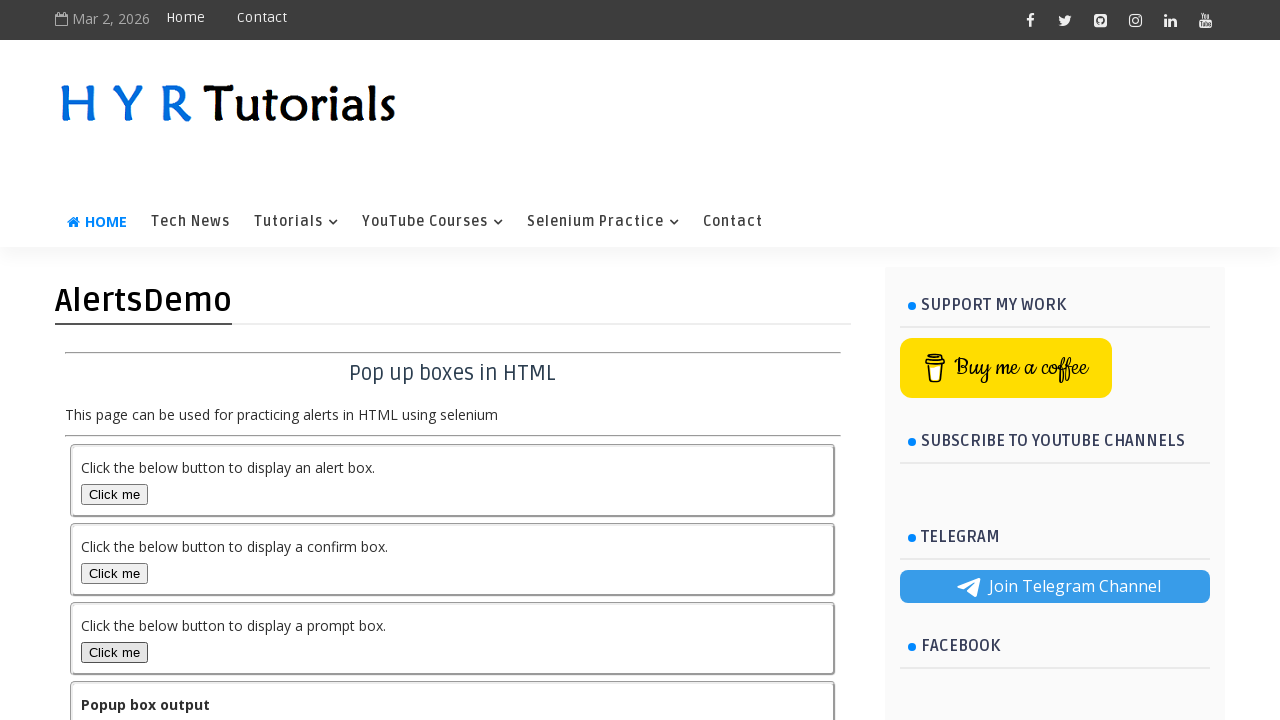

Waited for prompt dialog to be processed
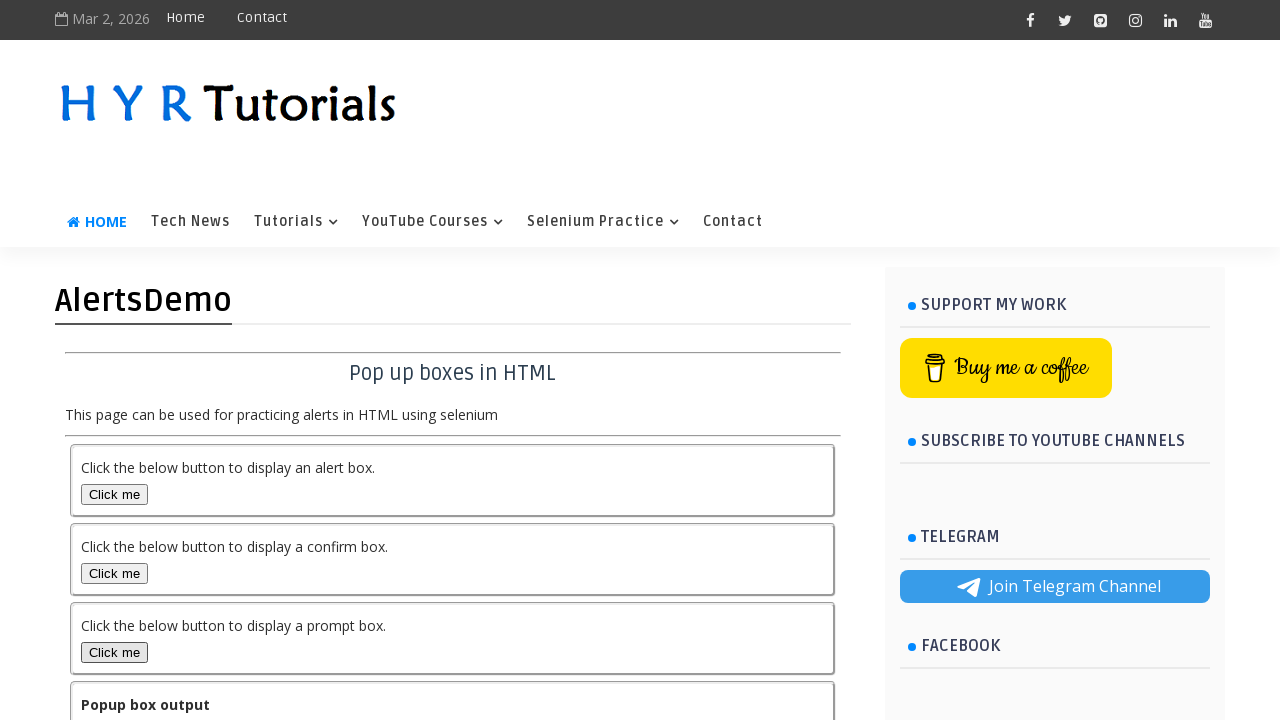

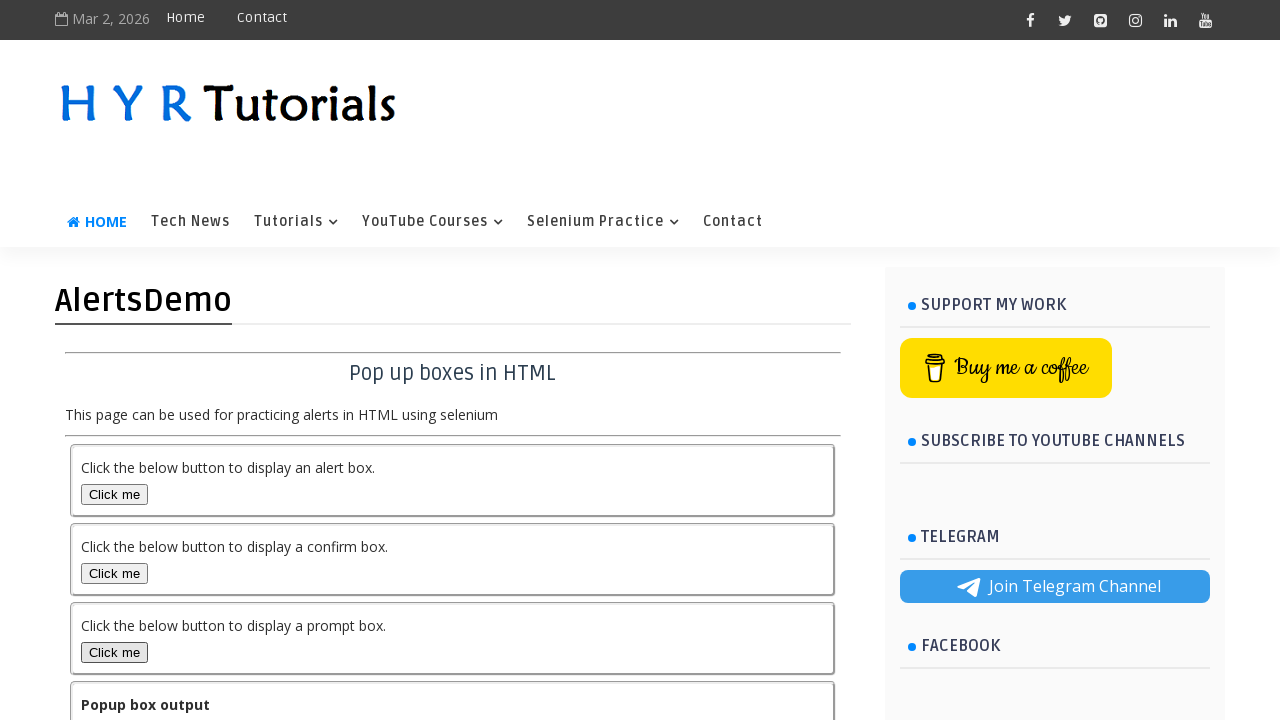